Tests file upload functionality by uploading a file and verifying the success message is displayed. Creates a temporary test file for the upload.

Starting URL: https://testing.qaautomationlabs.com/file-upload.php

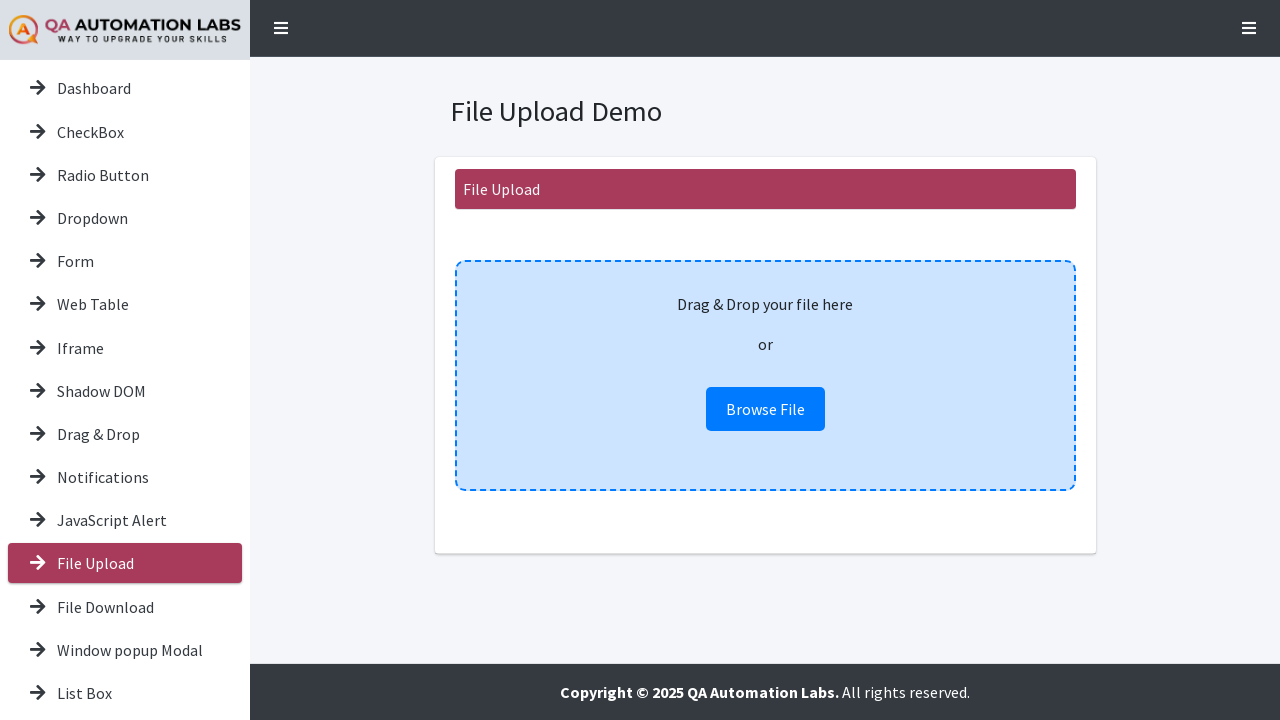

Created temporary test file for upload
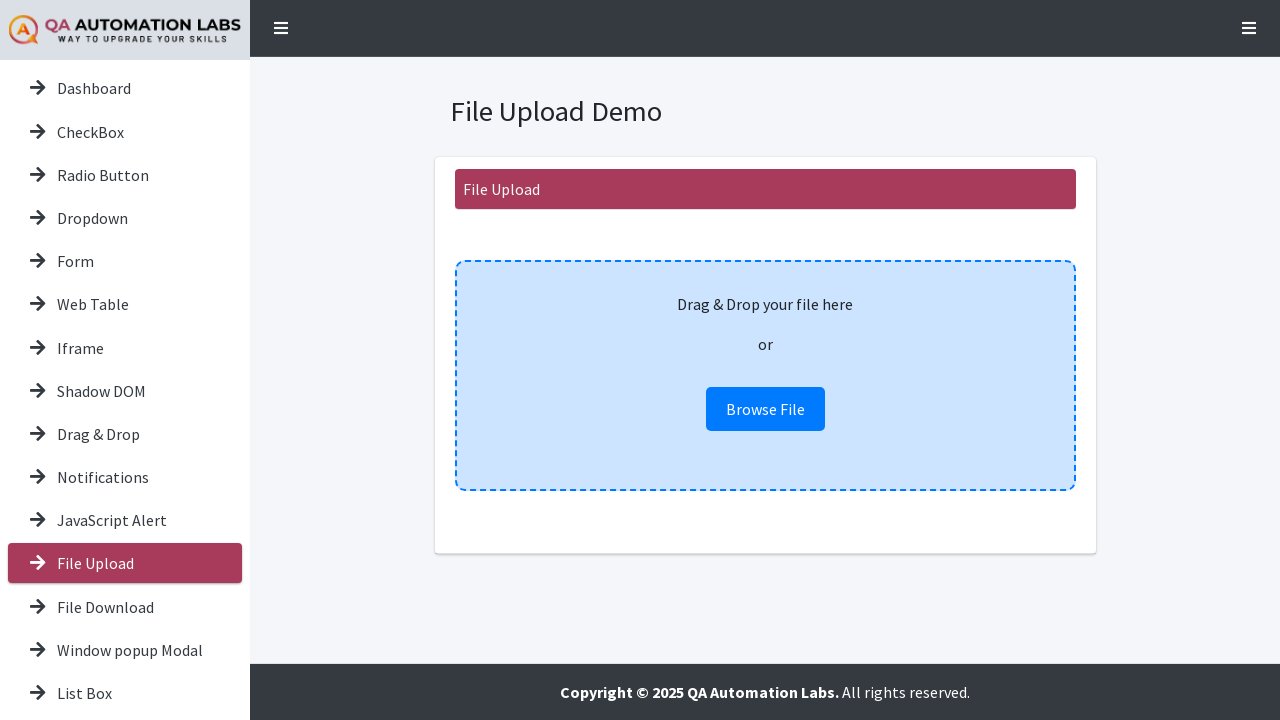

File Upload Demo heading is visible
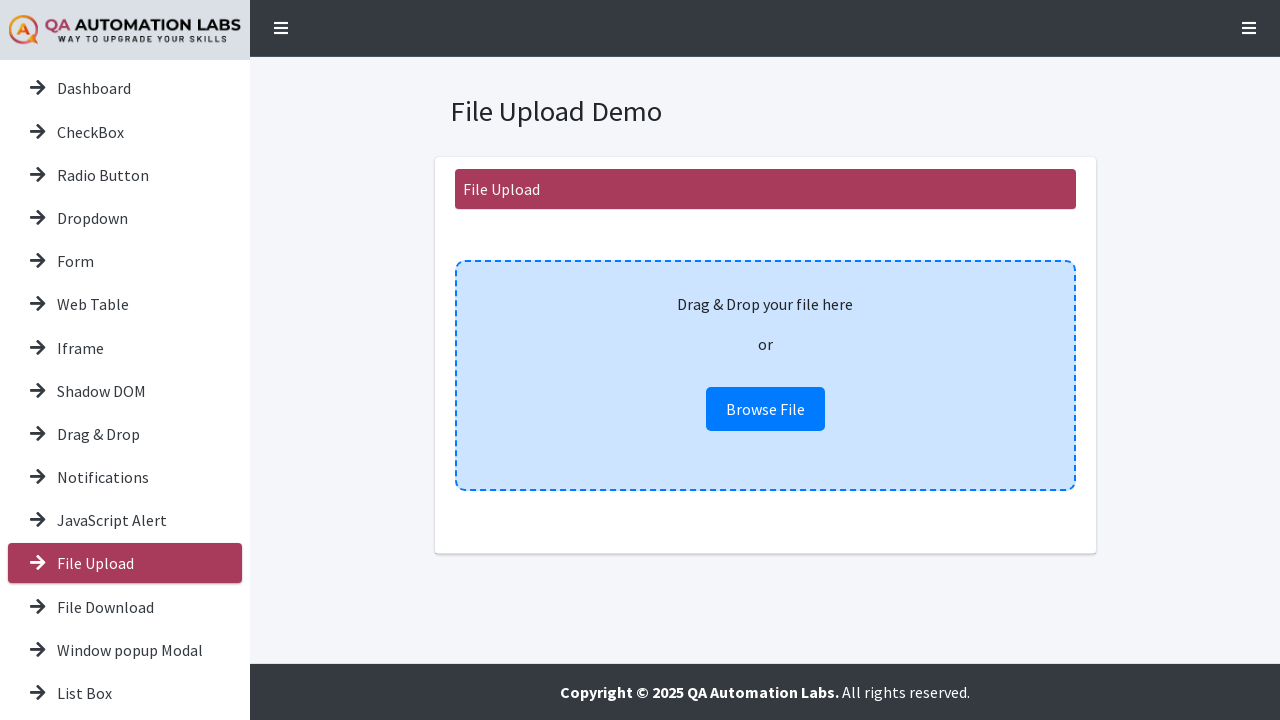

File uploaded via file input selector
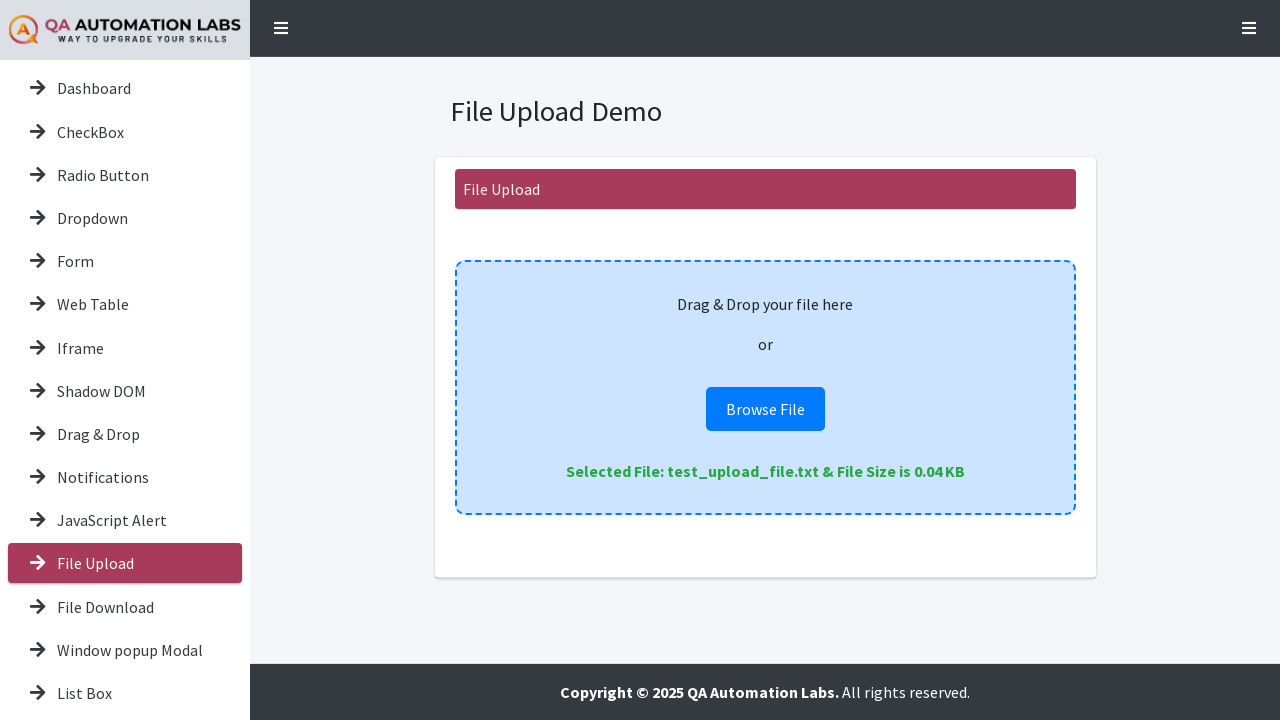

File info element appeared confirming successful upload
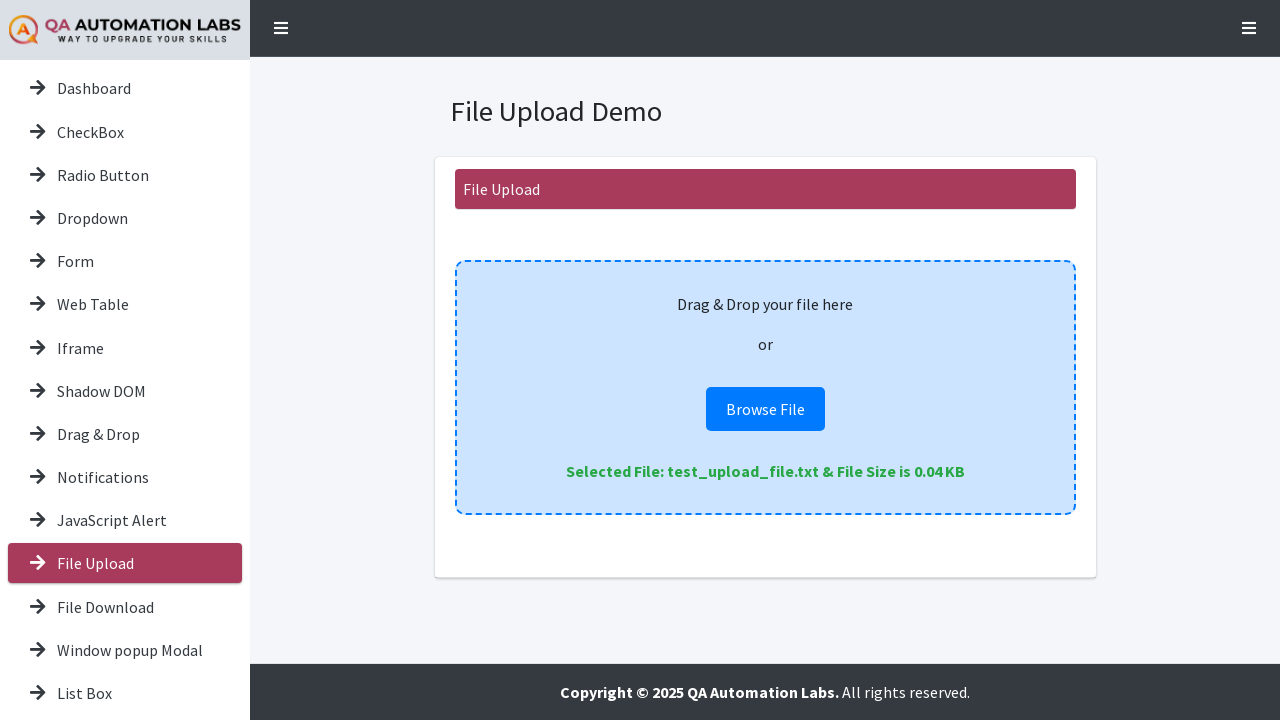

Temporary test file cleaned up
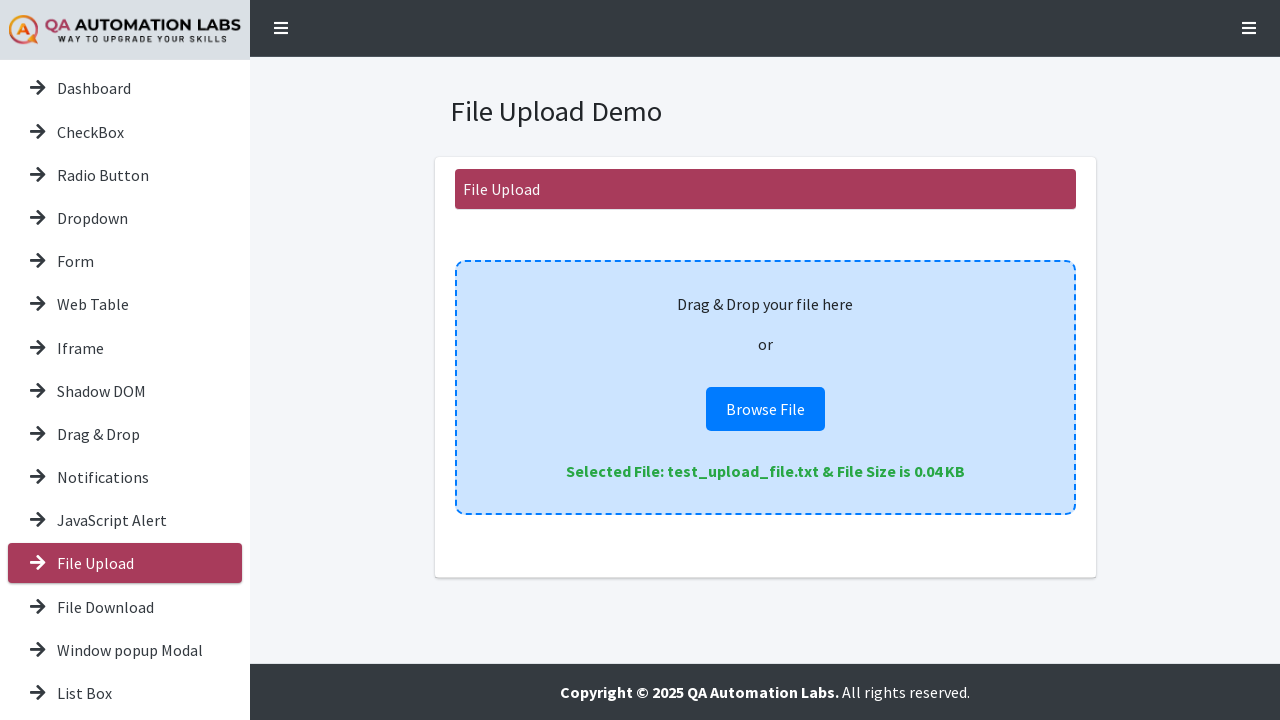

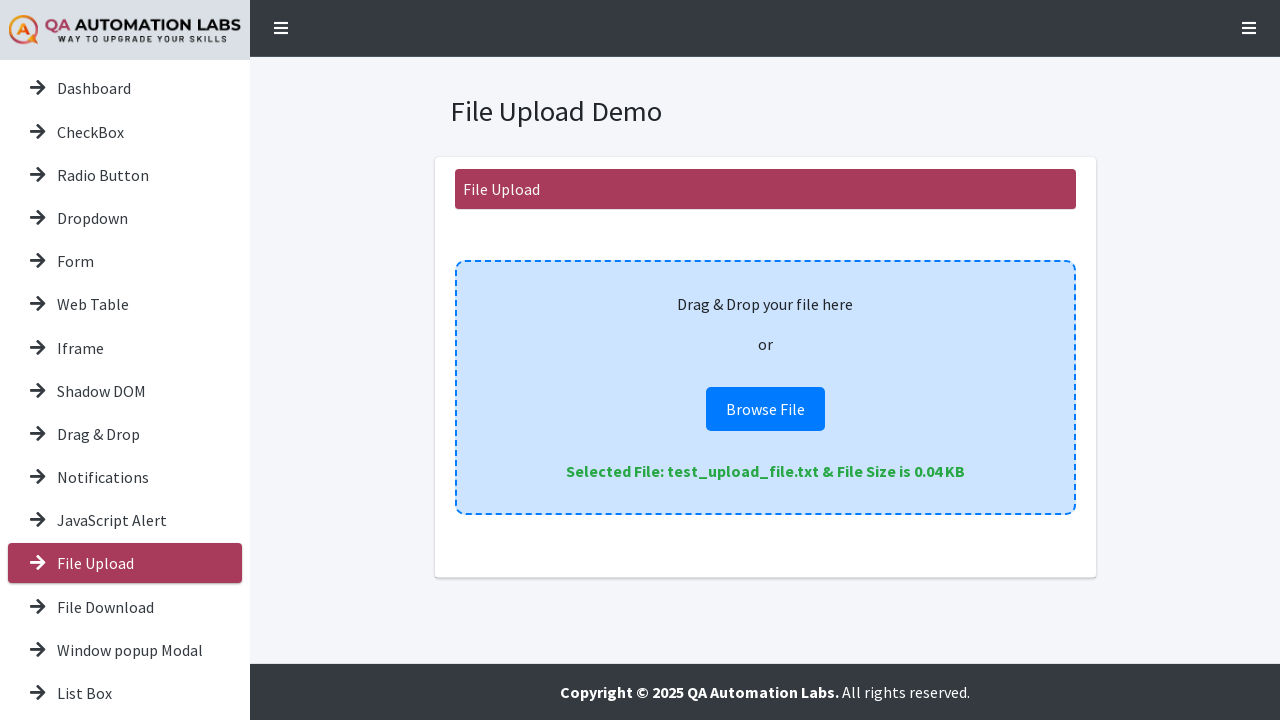